Tests alert dialog handling by clicking alert button, reading alert text, and accepting it

Starting URL: https://atidcollege.co.il/Xamples/ex_switch_navigation.html

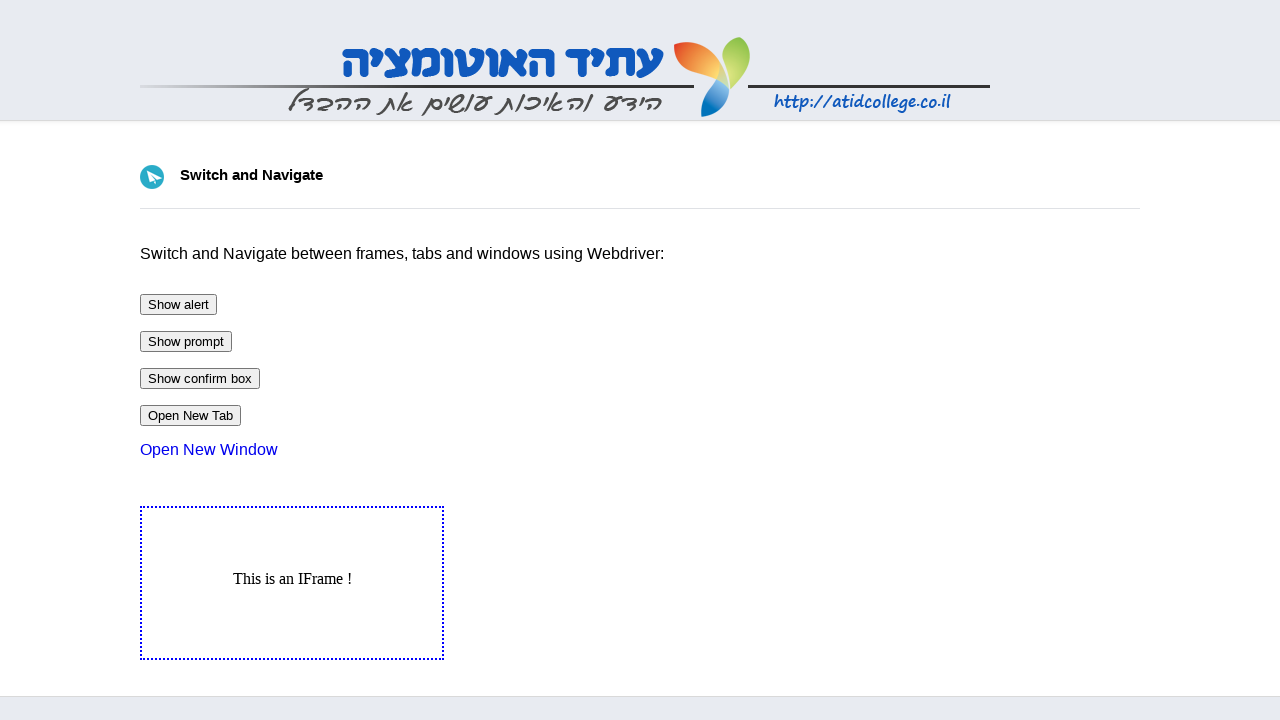

Clicked alert button to trigger alert dialog at (178, 304) on #btnAlert
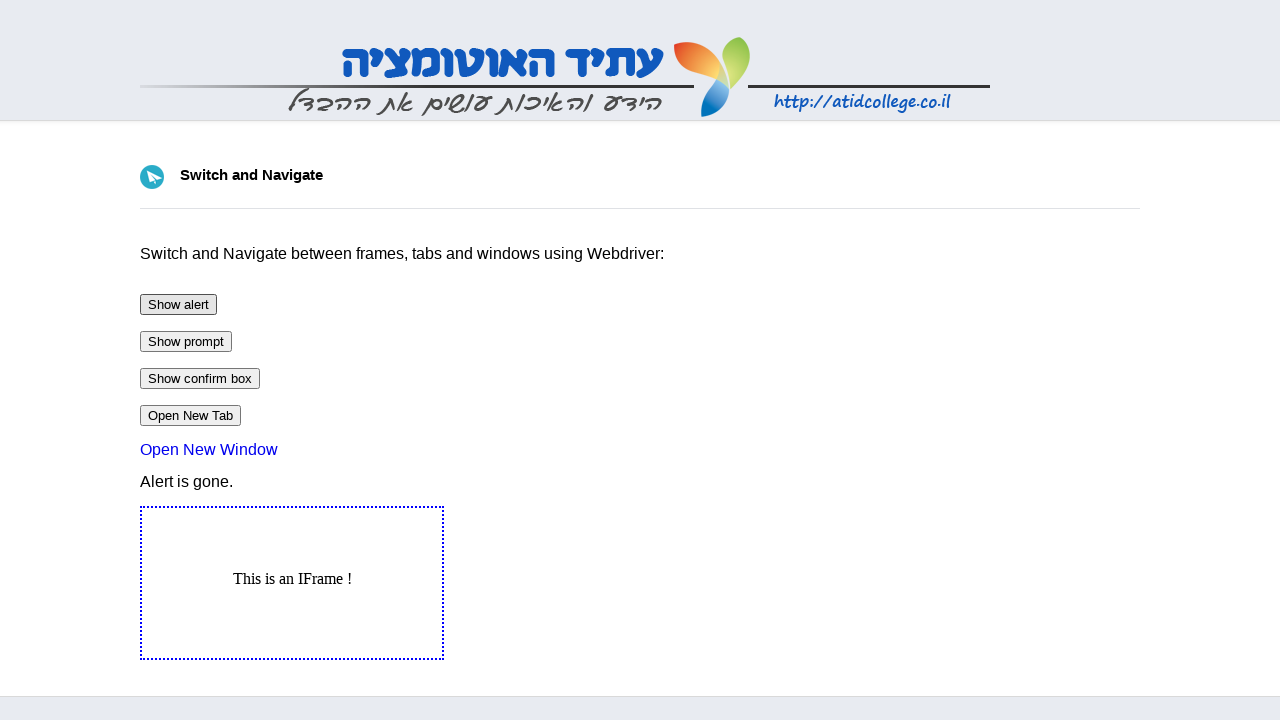

Set up dialog handler to accept alert
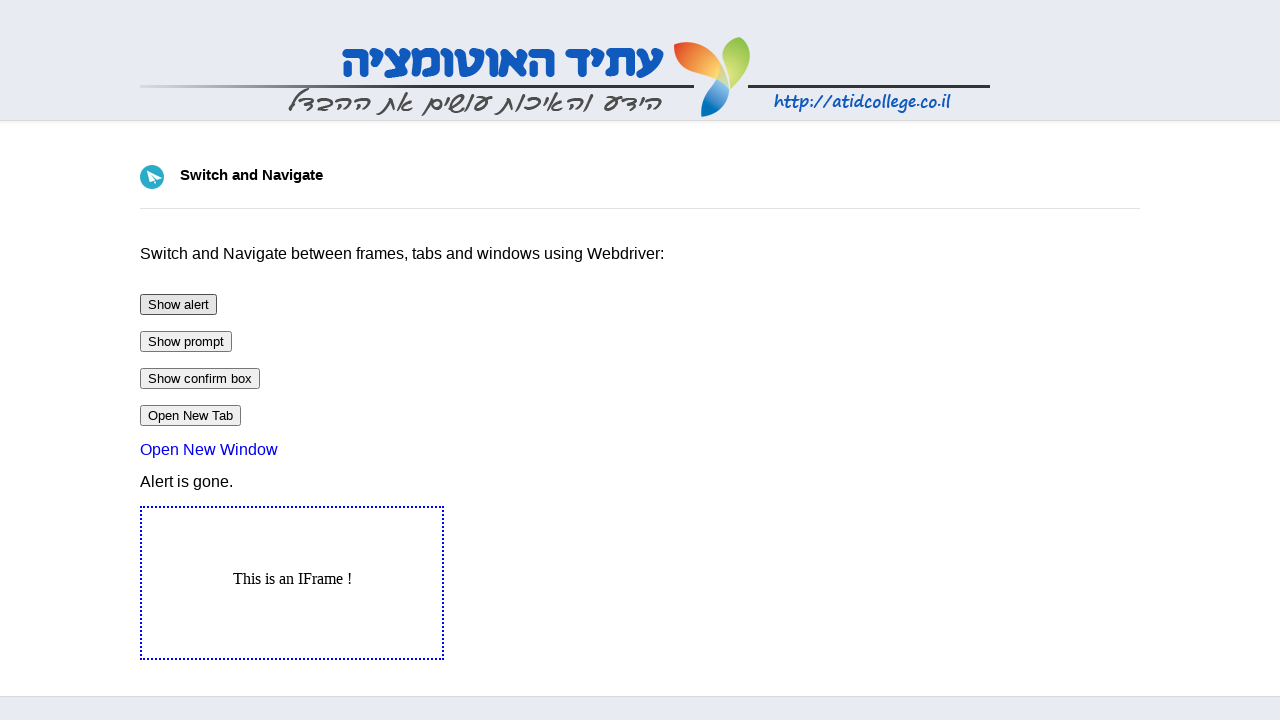

Output element loaded after alert was accepted
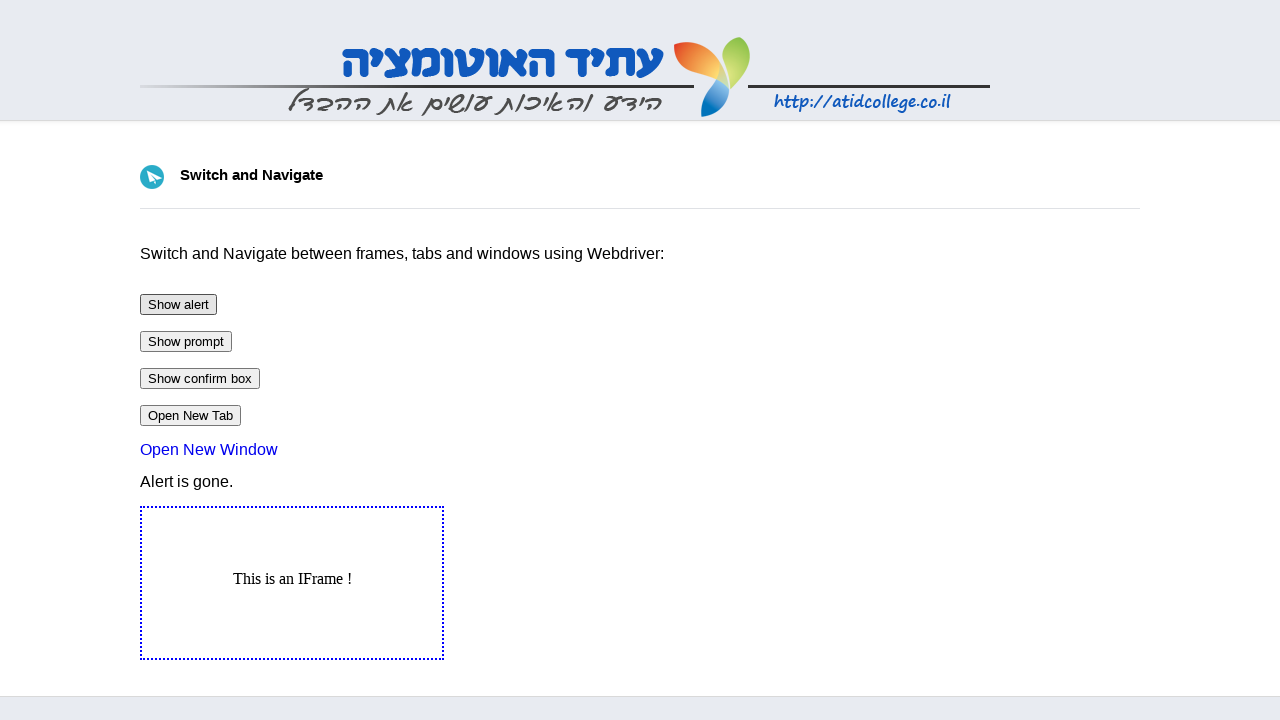

Verified output text contains 'Alert is gone.'
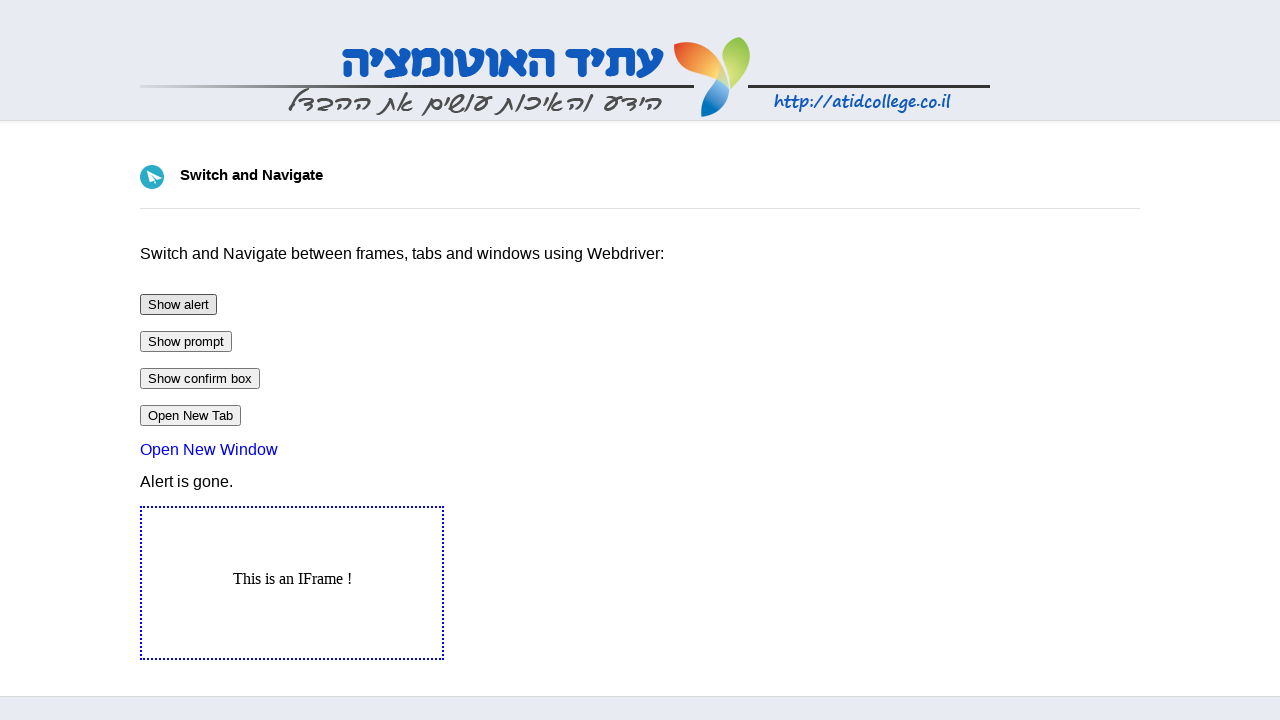

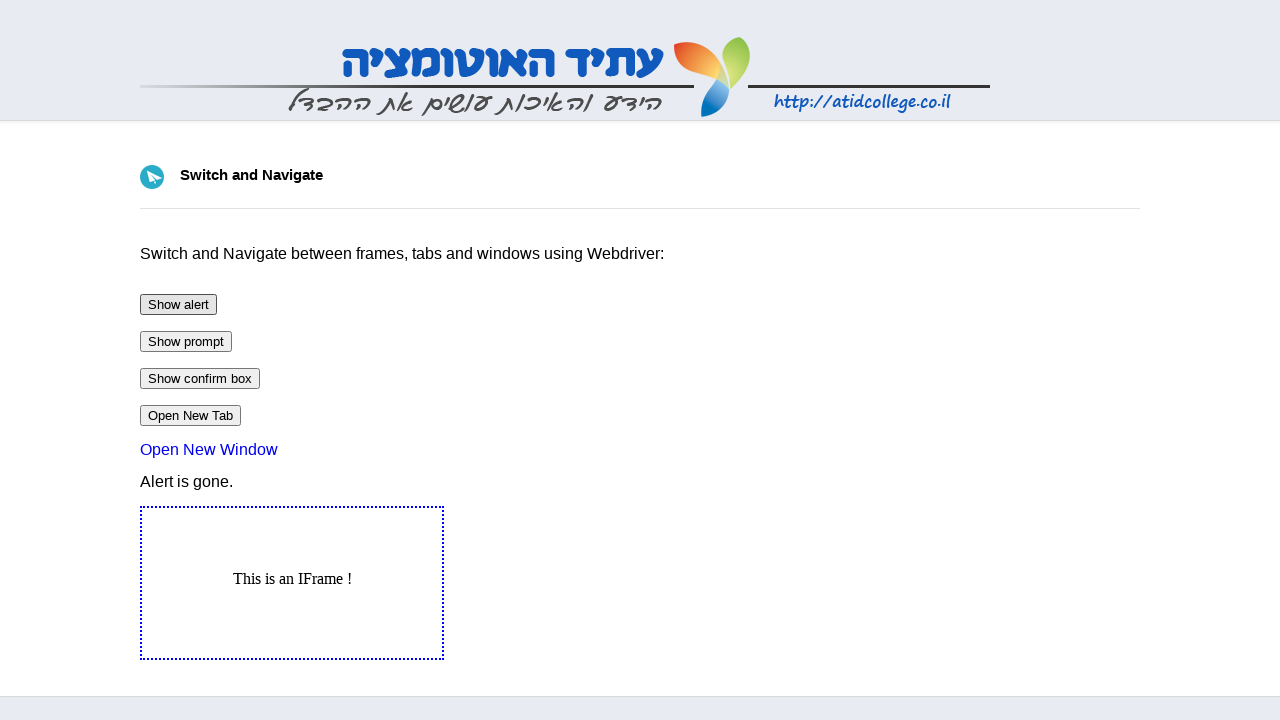